Tests different button interactions including double-click, right-click, and standard click on the Buttons page.

Starting URL: https://demoqa.com/text-box

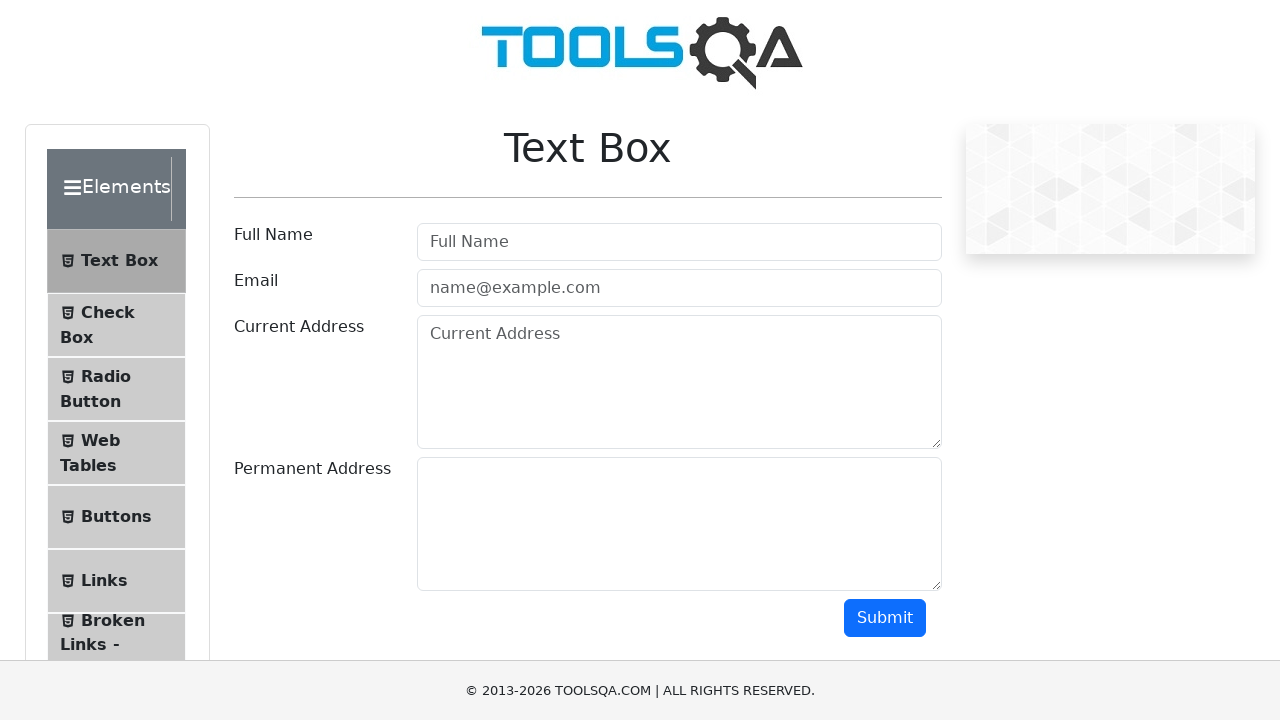

Clicked on Buttons menu item at (116, 517) on xpath=//span[@class='text' and text()='Buttons']
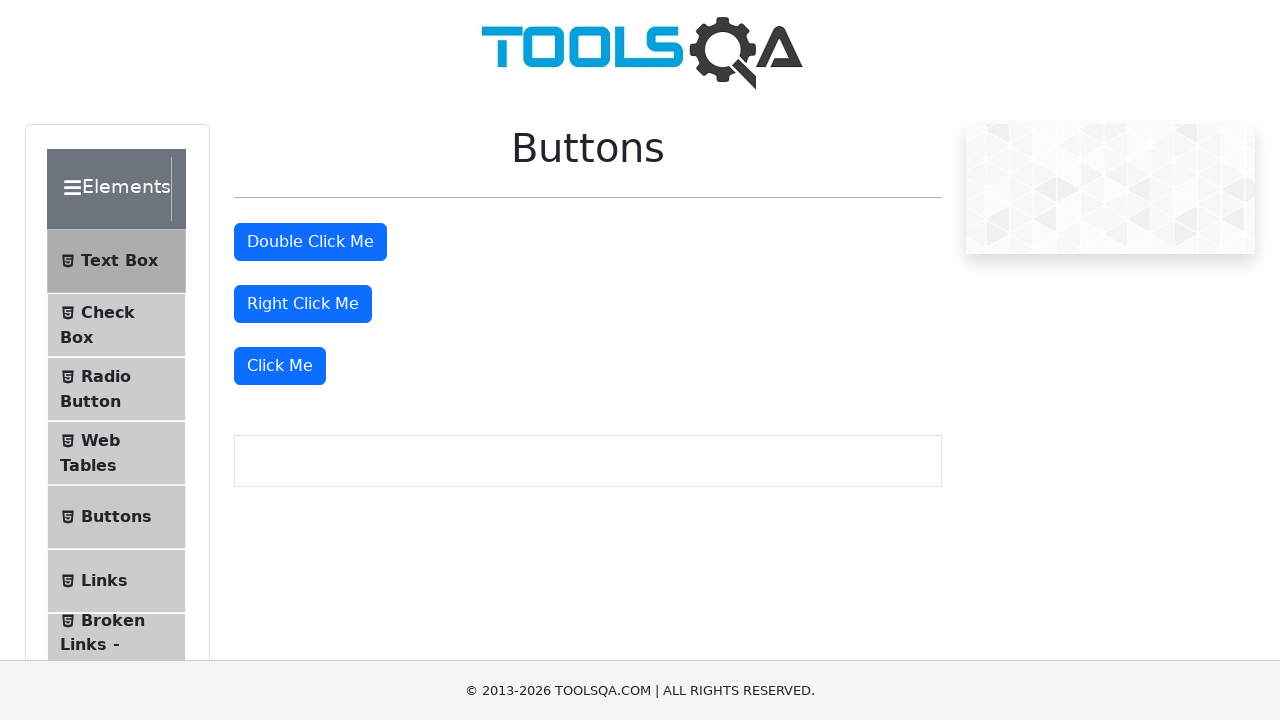

Double-clicked the Double Click Me button at (310, 242) on xpath=//button[text()="Double Click Me"]
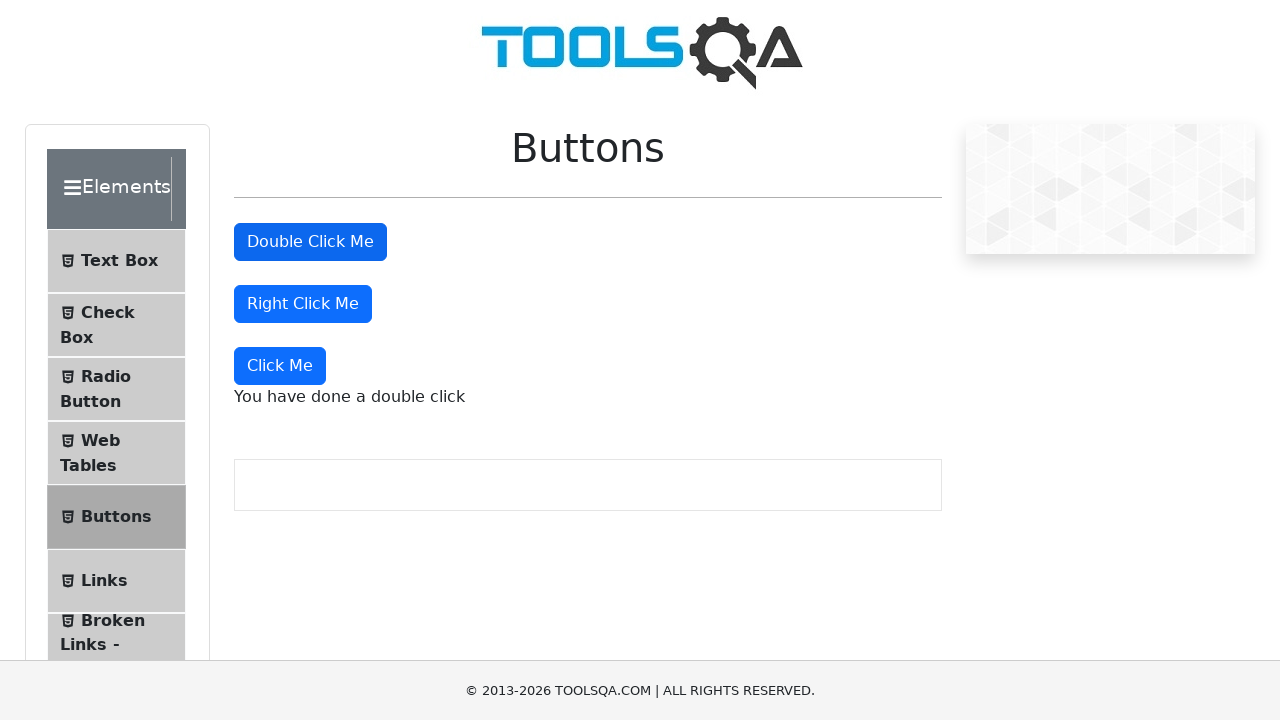

Right-clicked the Right Click Me button at (303, 304) on xpath=//button[text()="Right Click Me"]
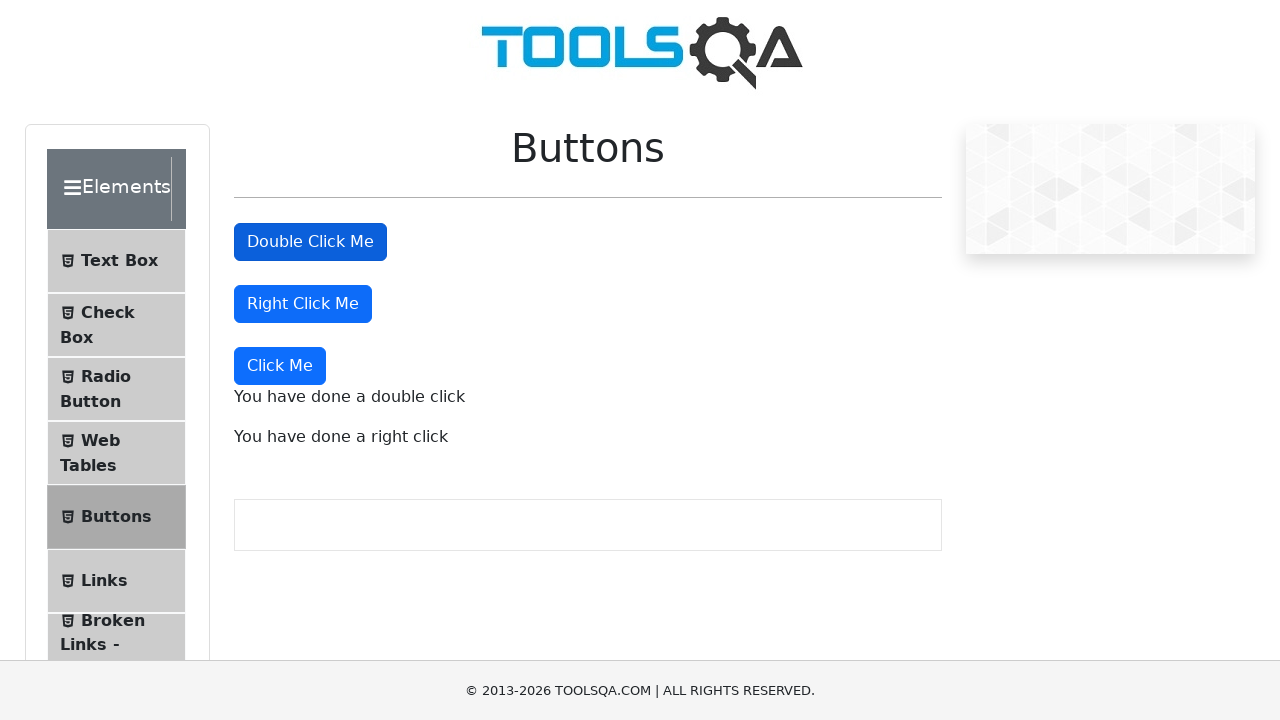

Clicked the Click Me button at (280, 366) on xpath=//button[text()="Click Me"]
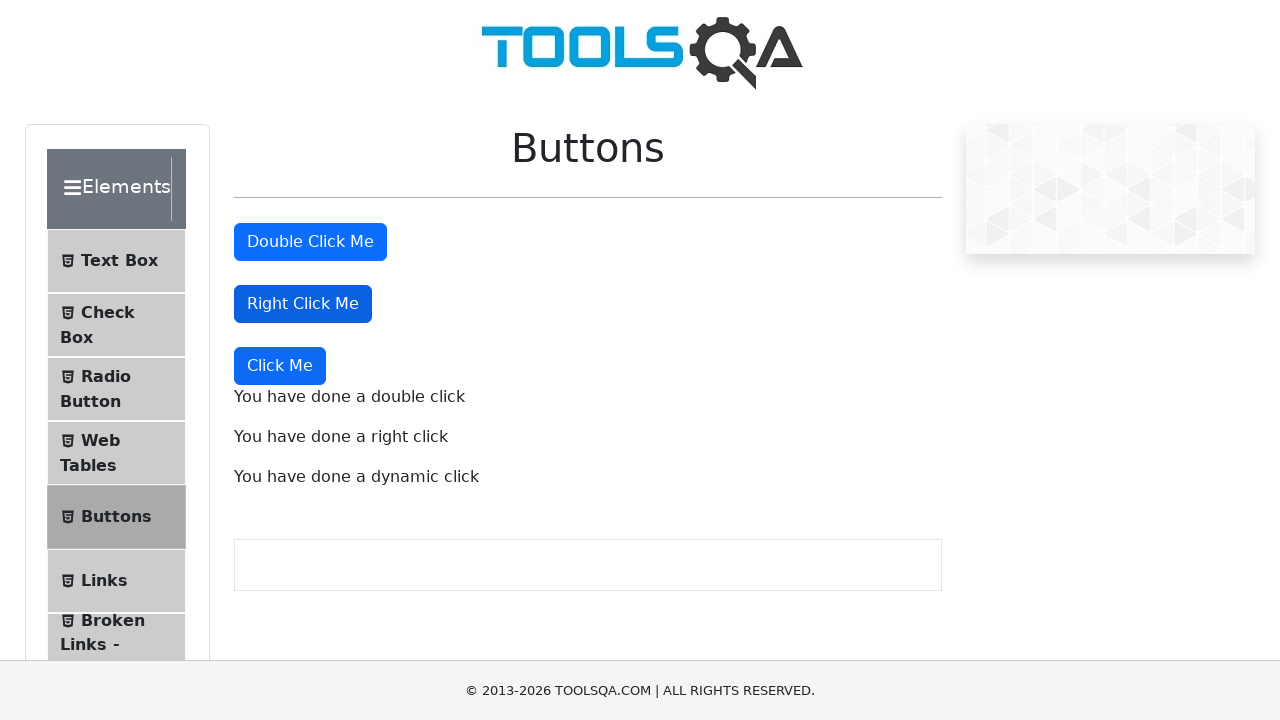

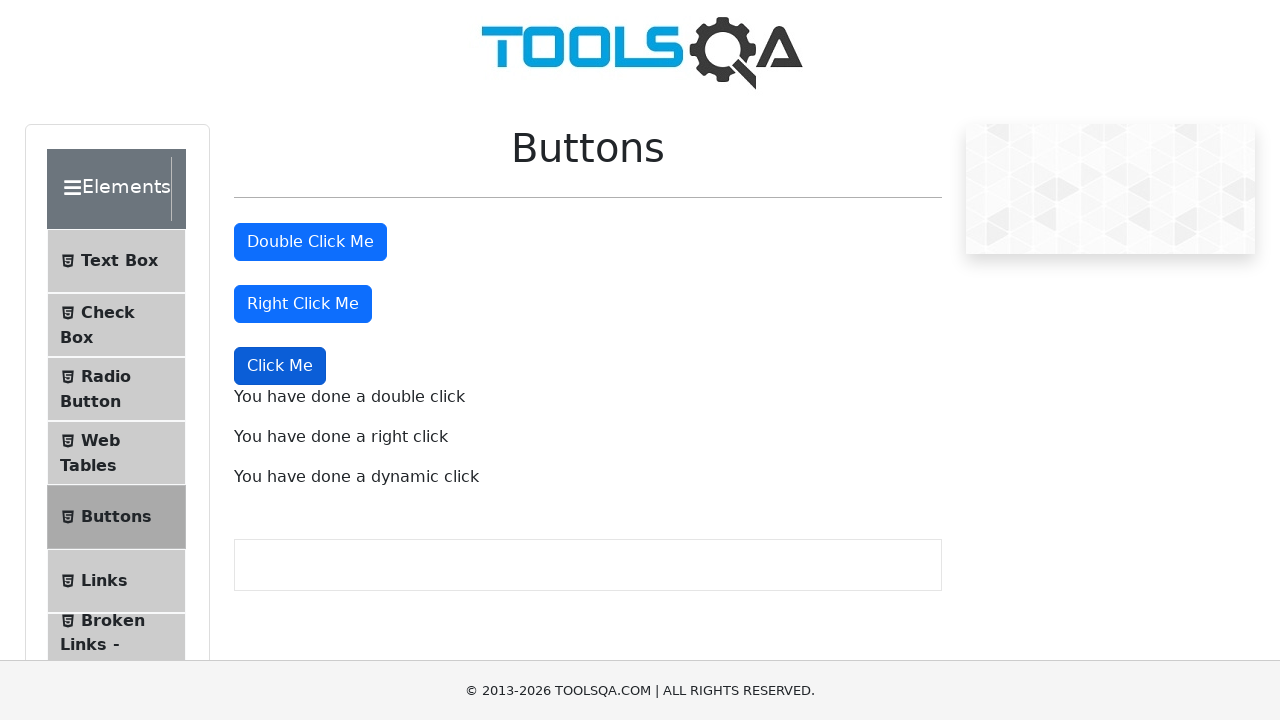